Tests adding multiple todo items to the list by filling the input field and pressing Enter, then verifies the items appear in the list.

Starting URL: https://demo.playwright.dev/todomvc

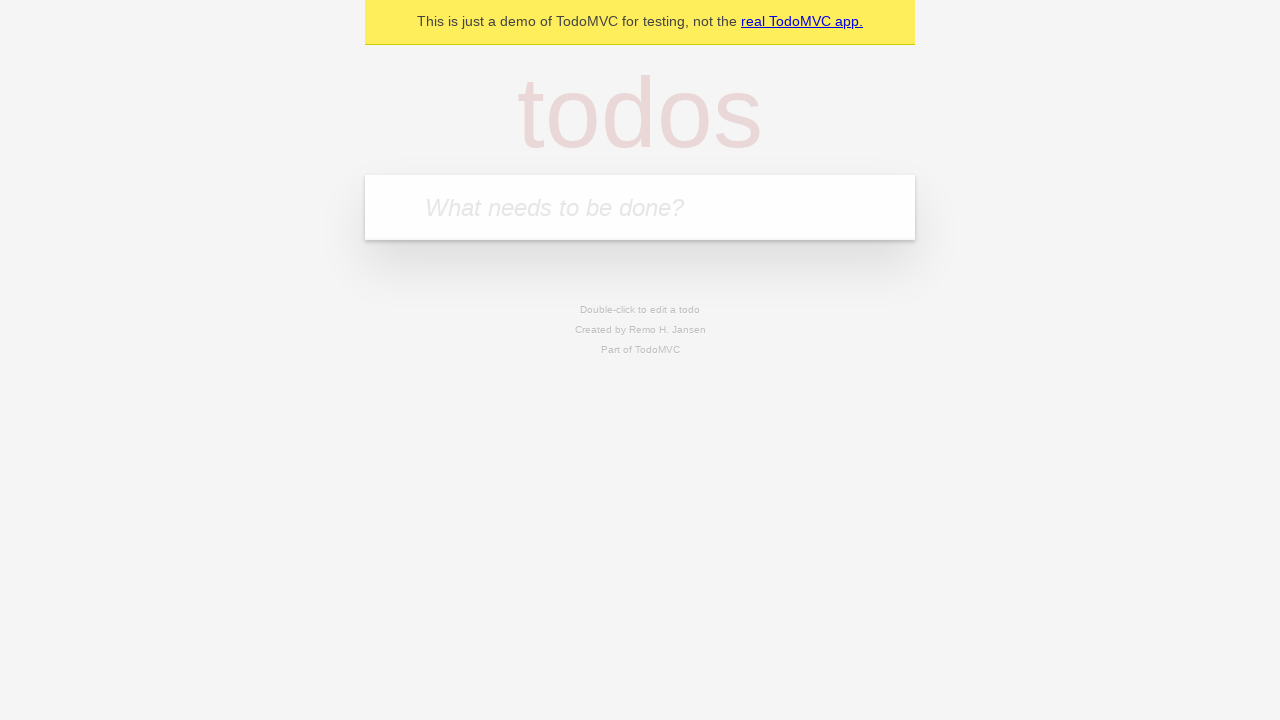

Filled input field with first todo item 'buy some cheese' on internal:attr=[placeholder="What needs to be done?"i]
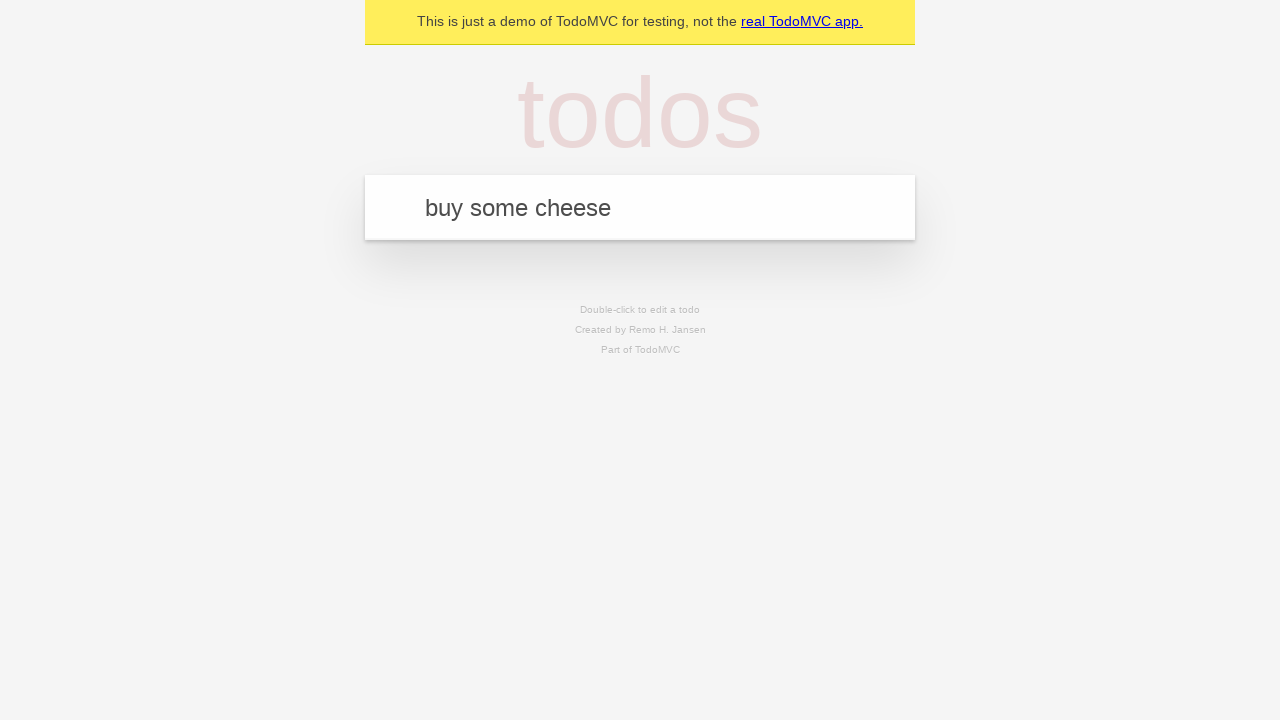

Pressed Enter to add first todo item on internal:attr=[placeholder="What needs to be done?"i]
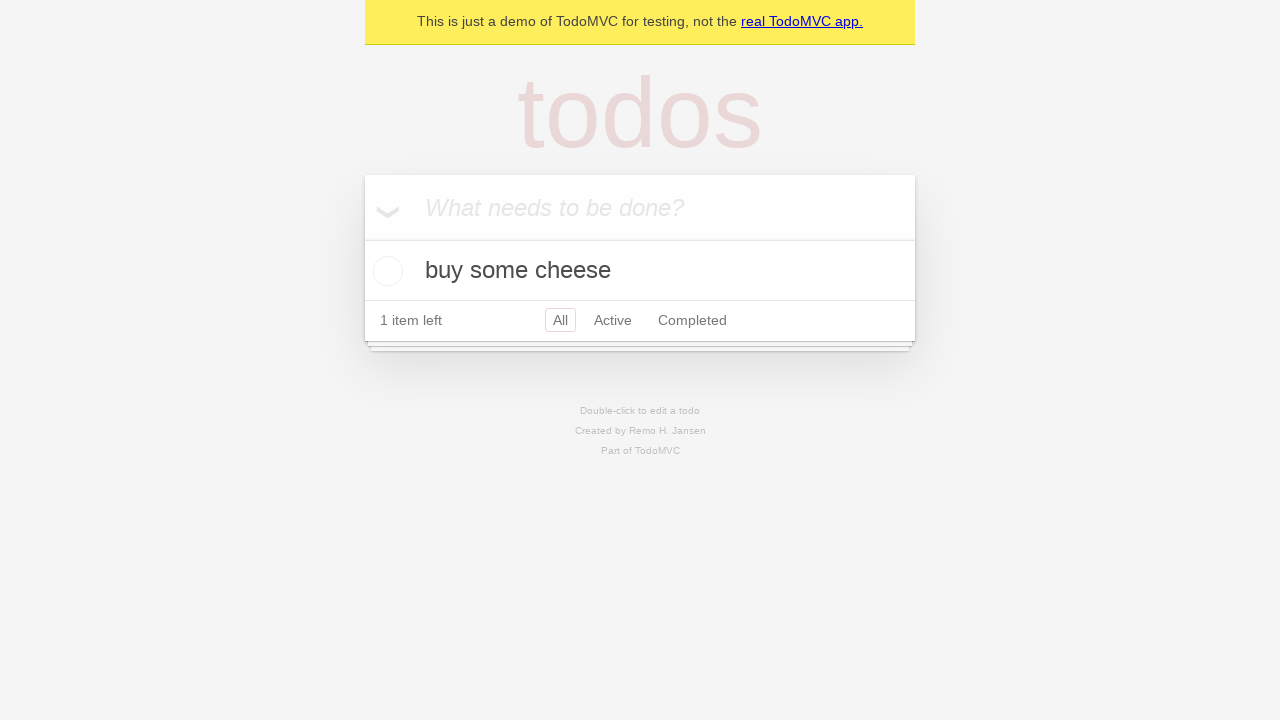

First todo item appeared in the list
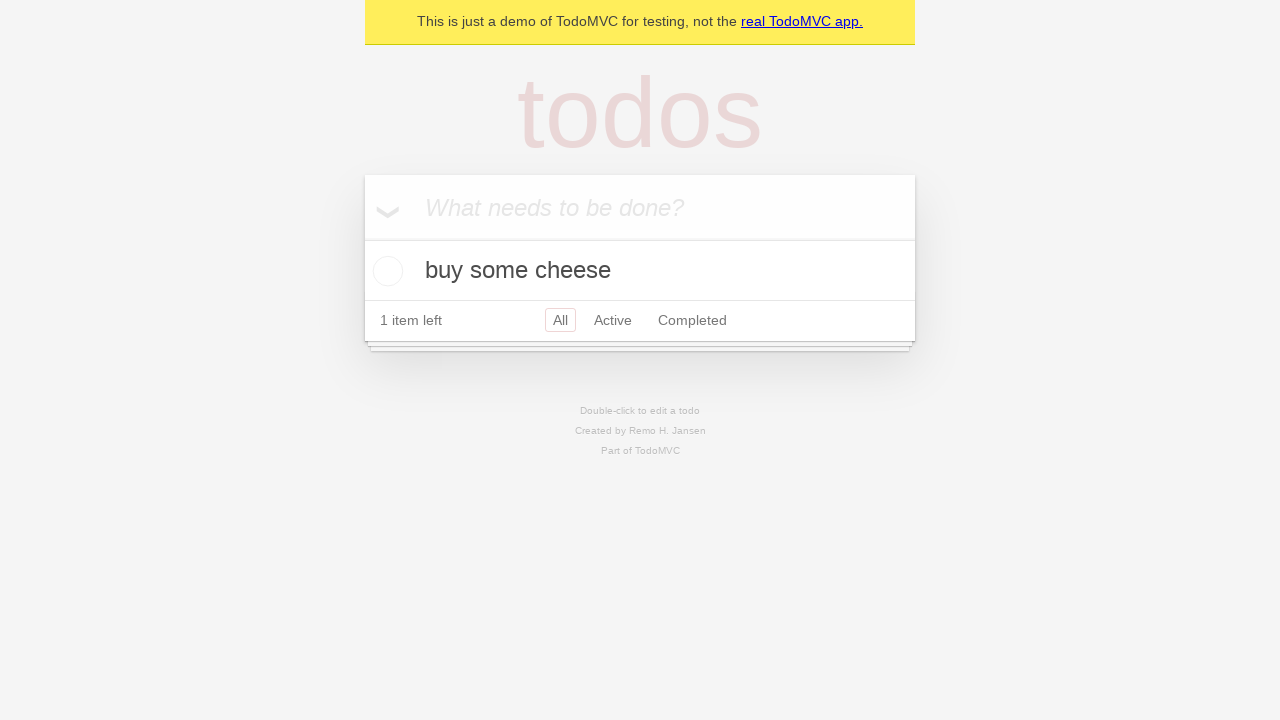

Filled input field with second todo item 'feed the cat' on internal:attr=[placeholder="What needs to be done?"i]
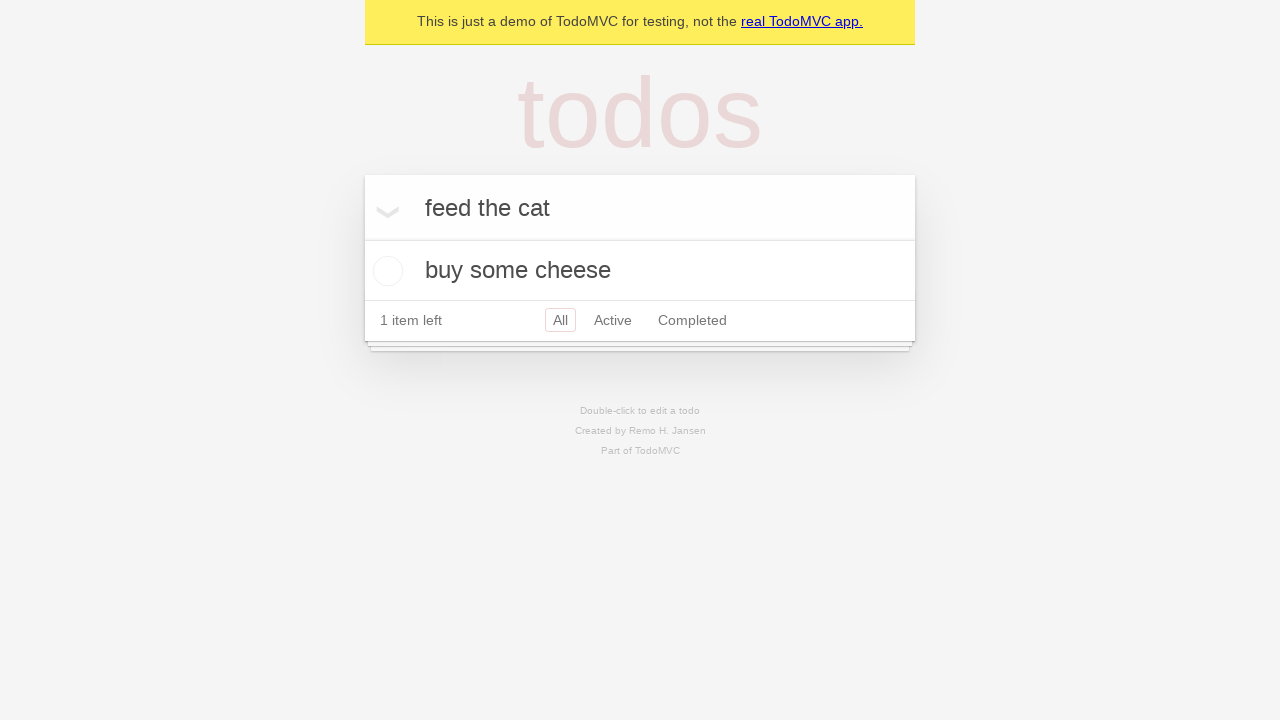

Pressed Enter to add second todo item on internal:attr=[placeholder="What needs to be done?"i]
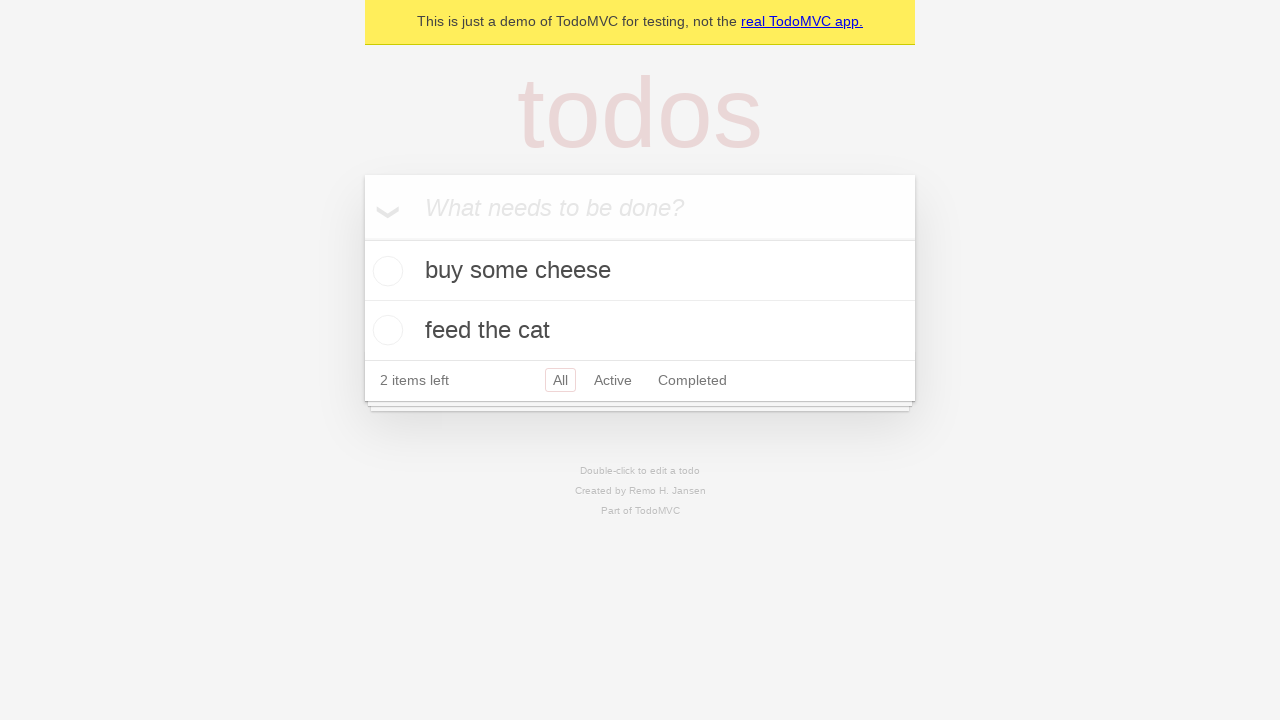

Verified both todo items are present in the list
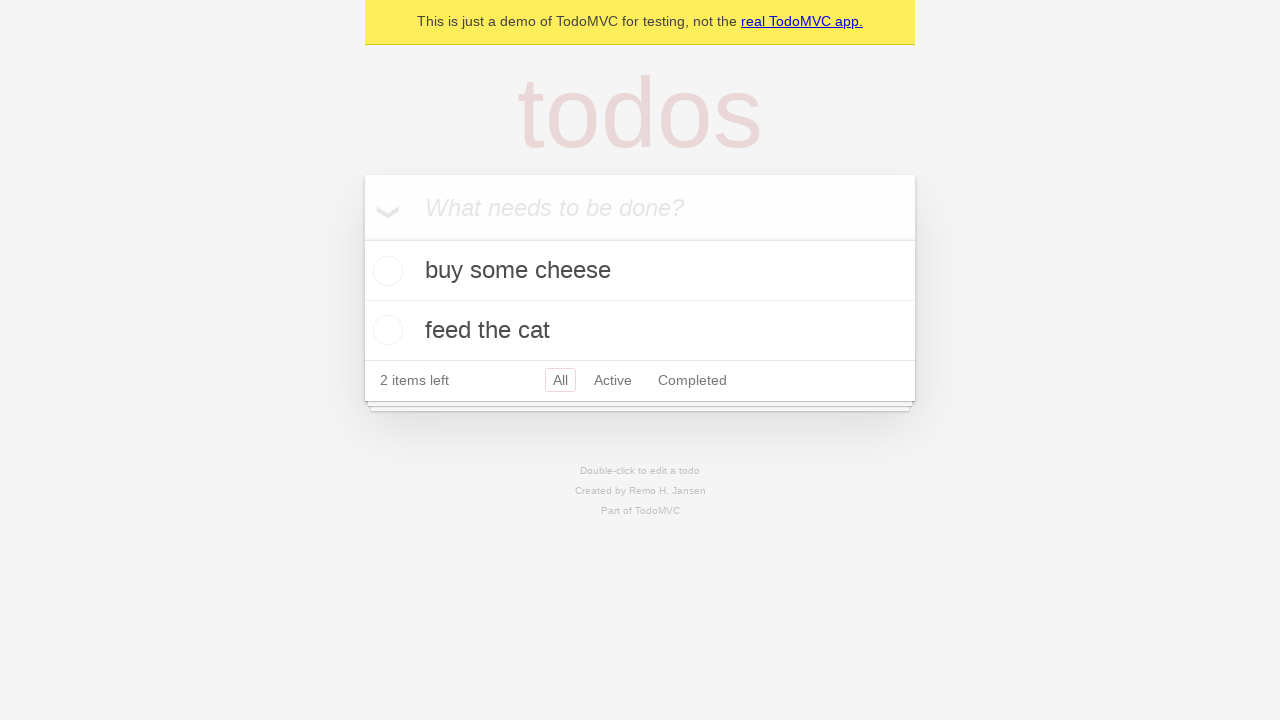

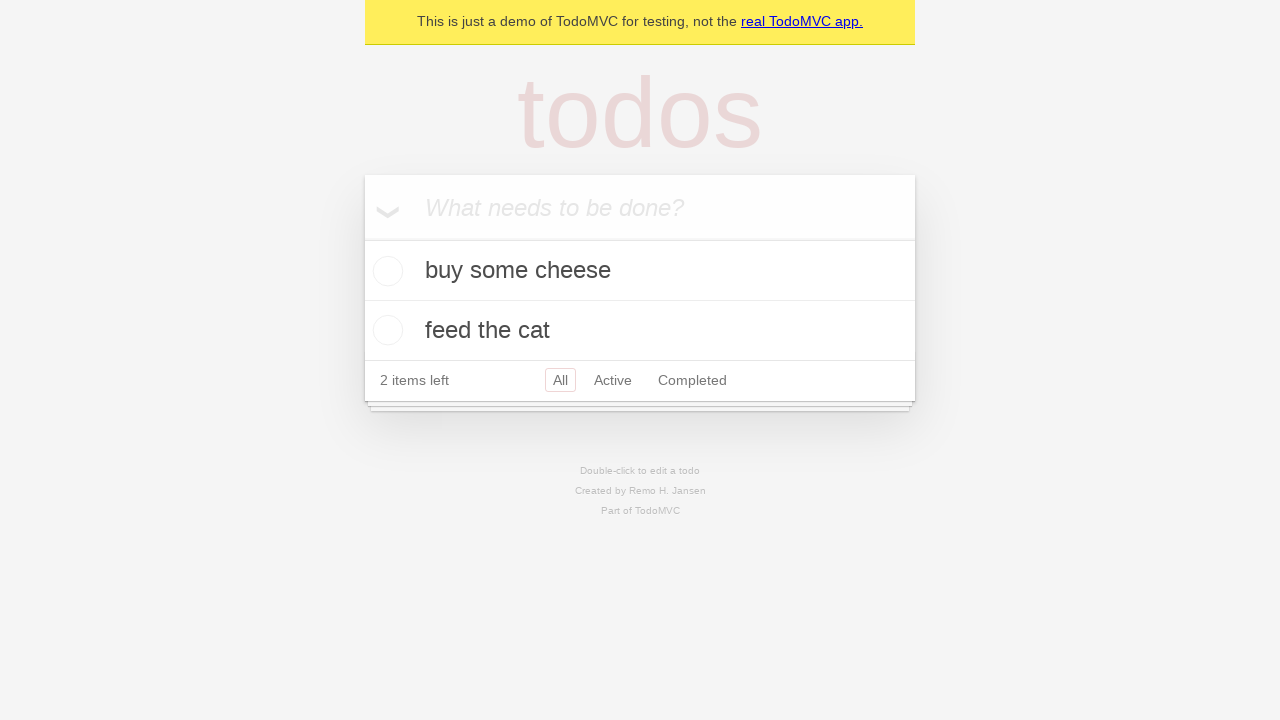